Tests a calculator form by reading two numbers, calculating their sum, selecting the result from a dropdown, and submitting the form

Starting URL: https://suninjuly.github.io/selects1.html

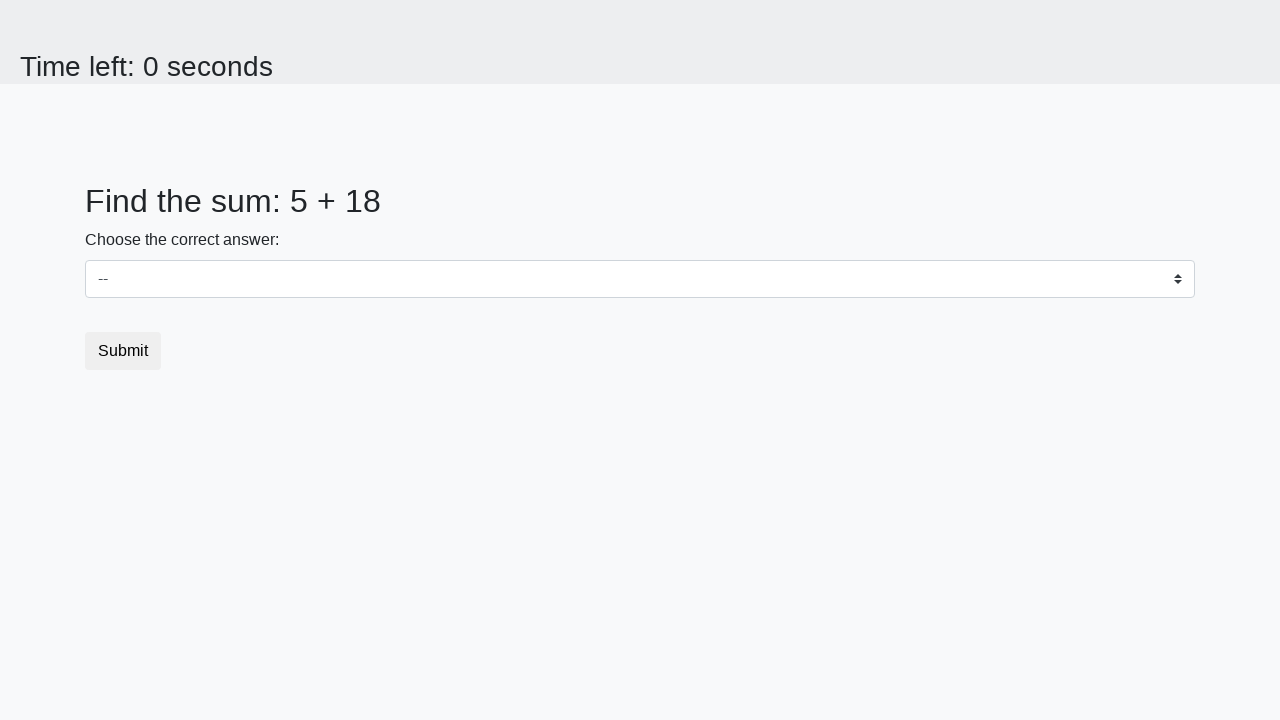

Read first number from #num1 element
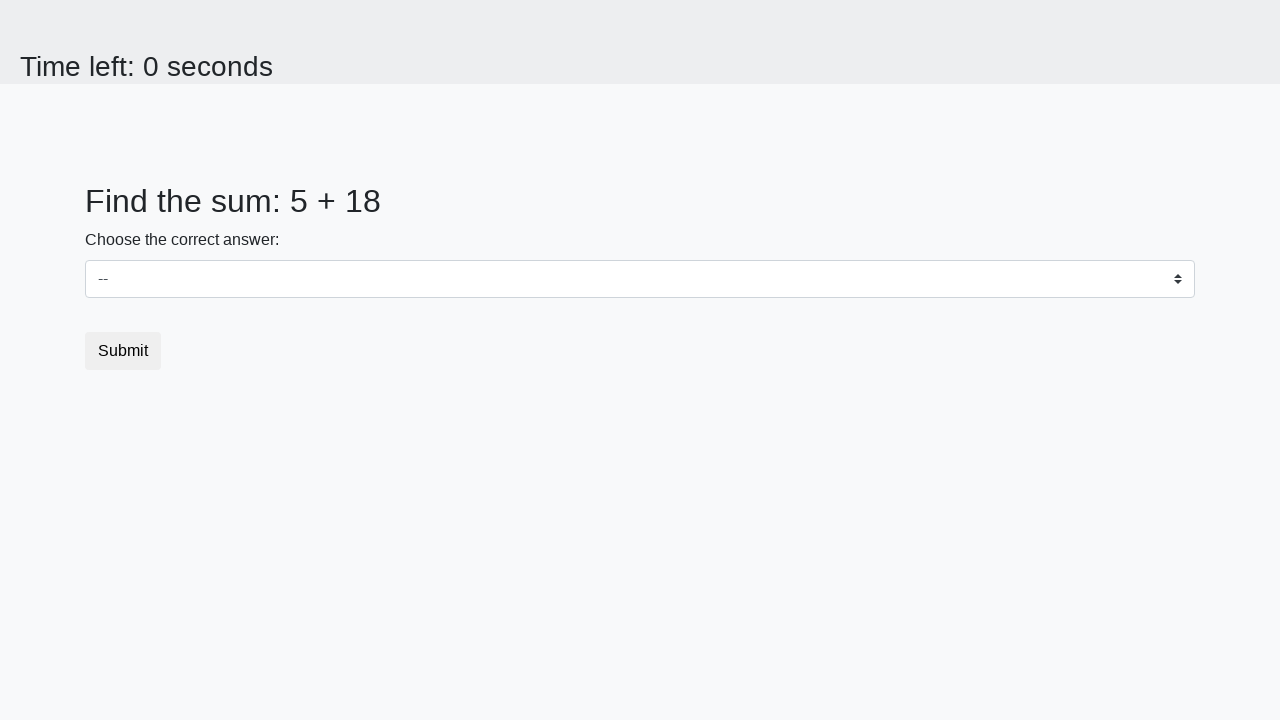

Read second number from #num2 element
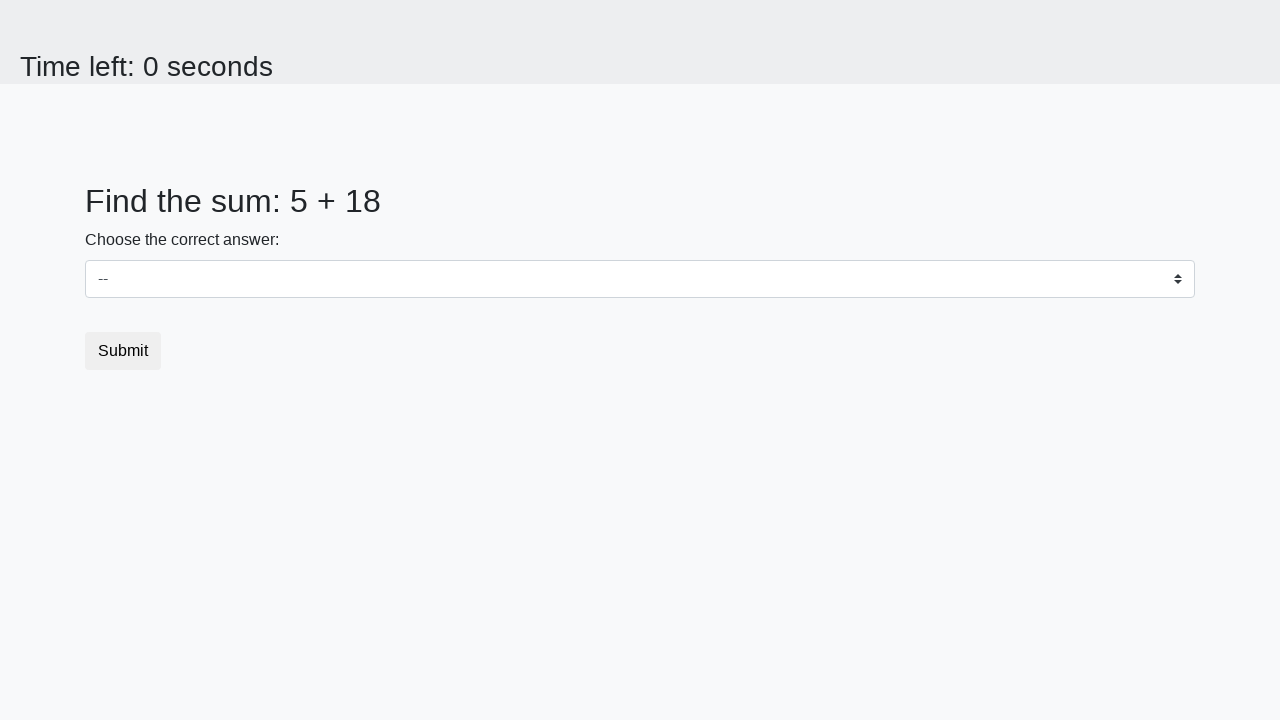

Calculated sum of 5 + 18 = 23
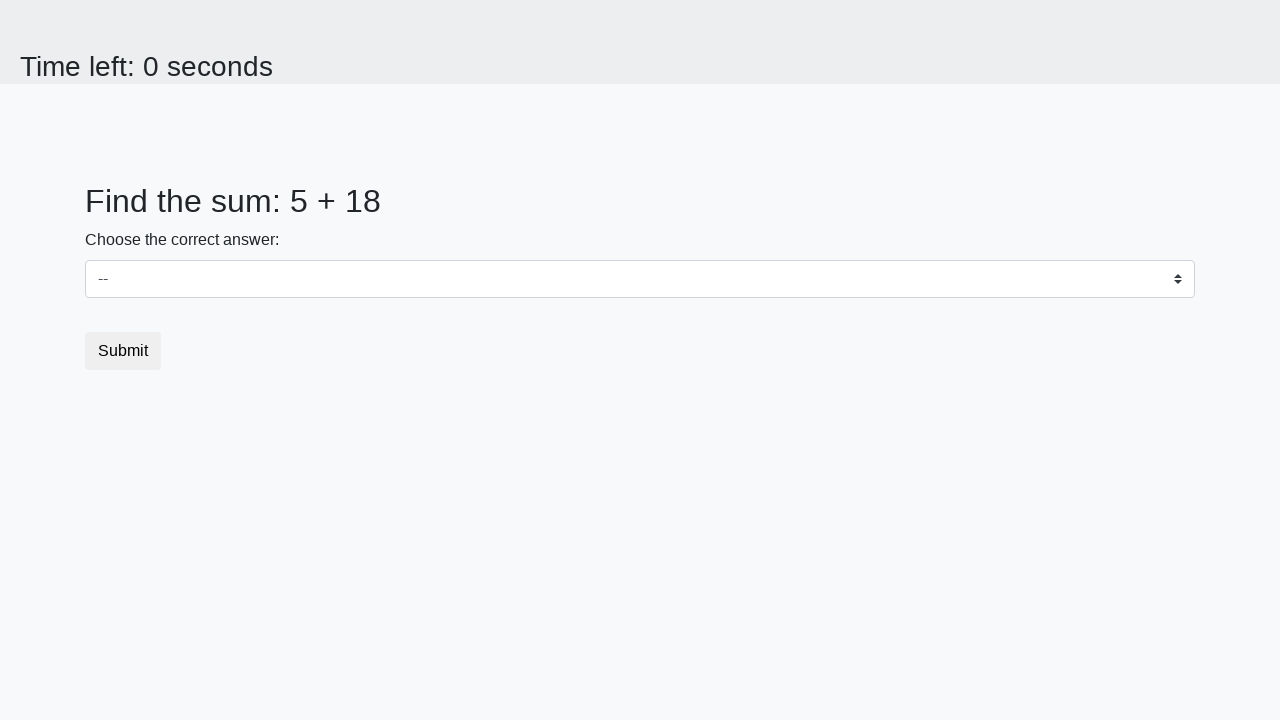

Selected 23 from dropdown menu on select
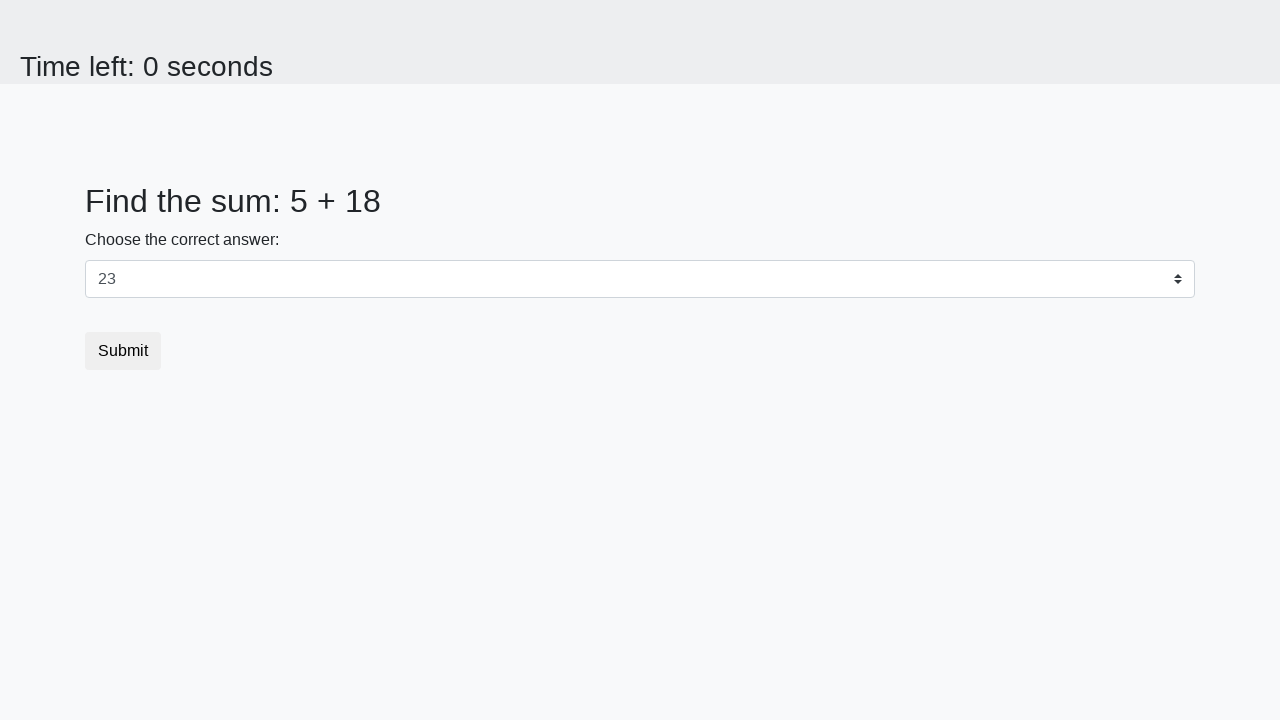

Clicked submit button to submit the form at (123, 351) on [type='submit']
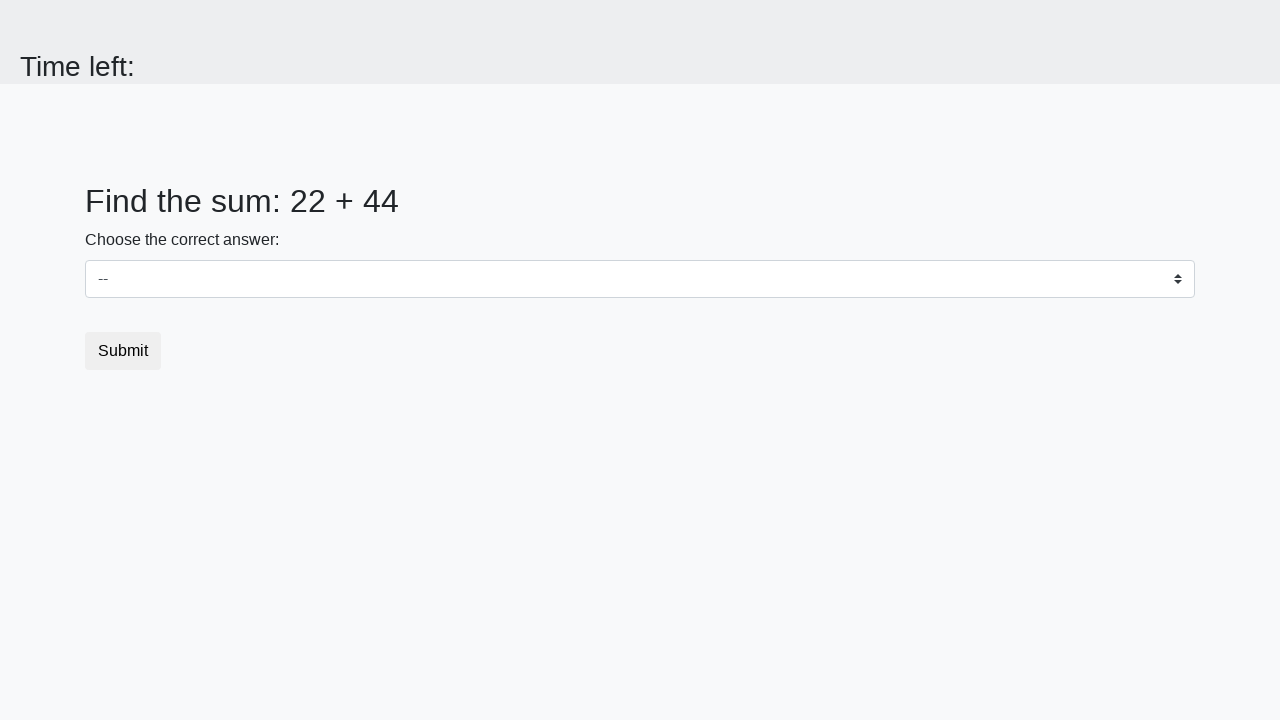

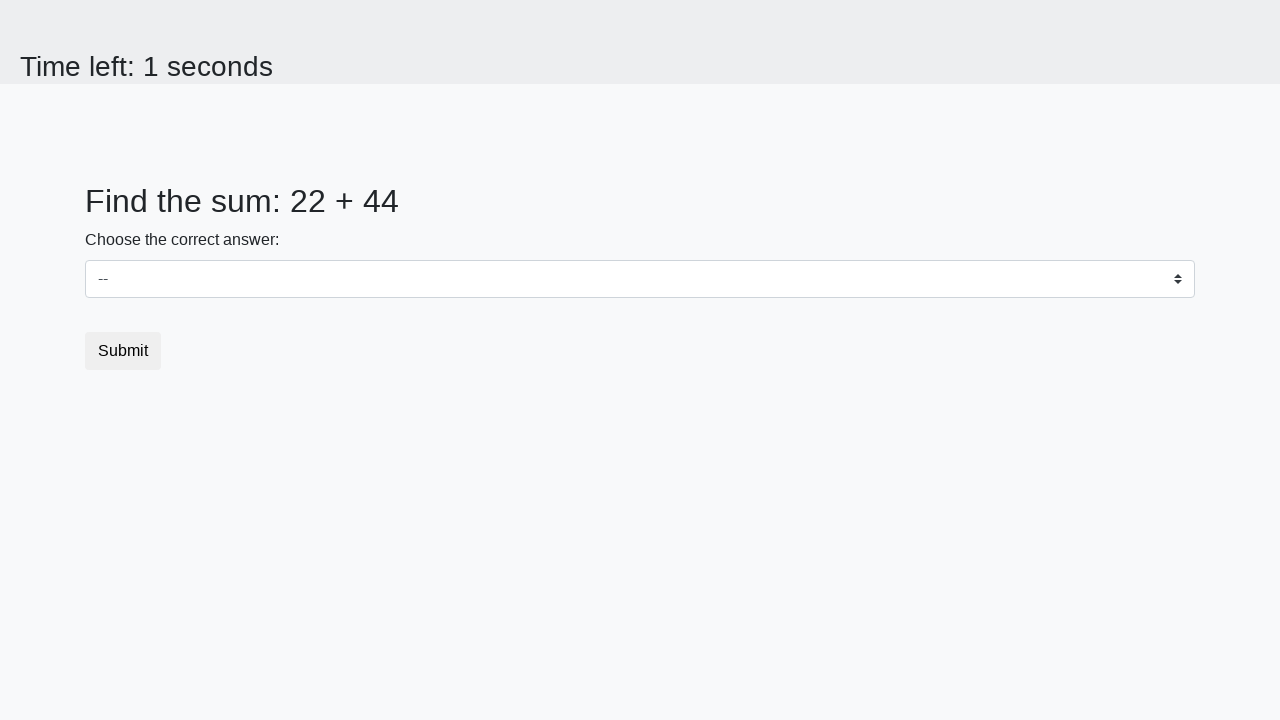